Navigates to W3Schools HTML tutorial page and clicks on a blue-styled link element

Starting URL: https://www.w3schools.com/html/default.asp

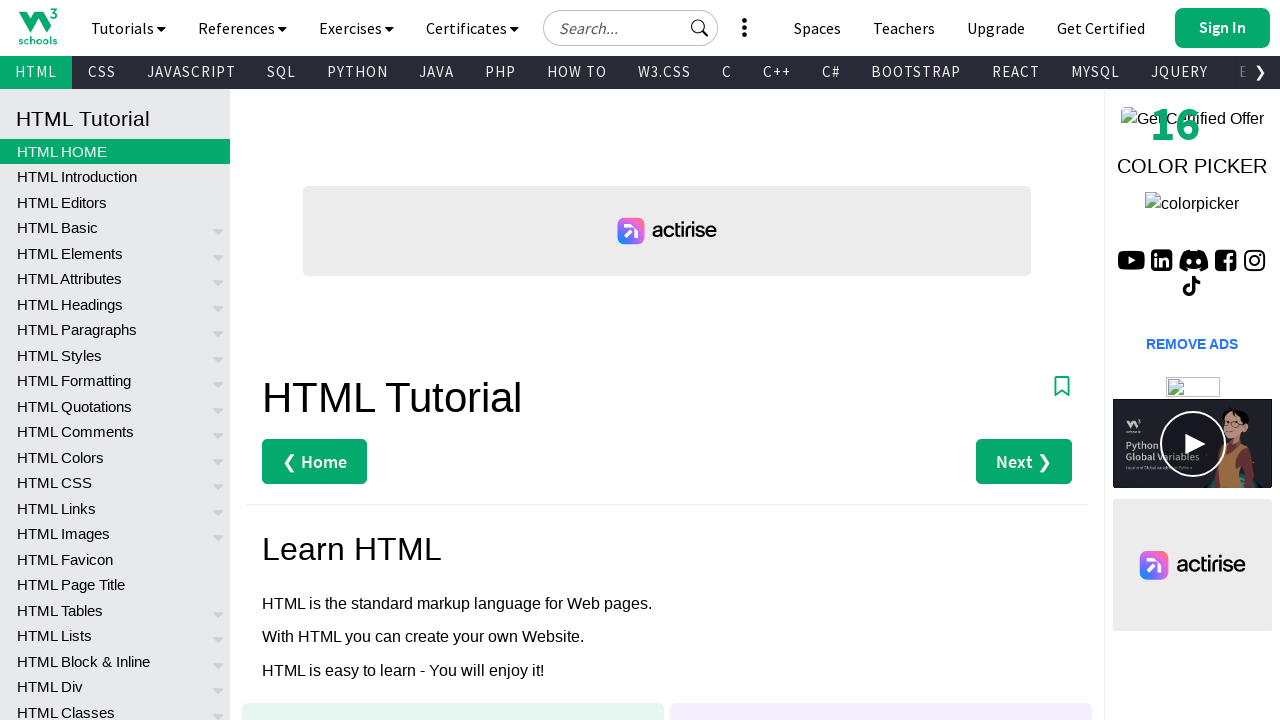

Navigated to W3Schools HTML tutorial page
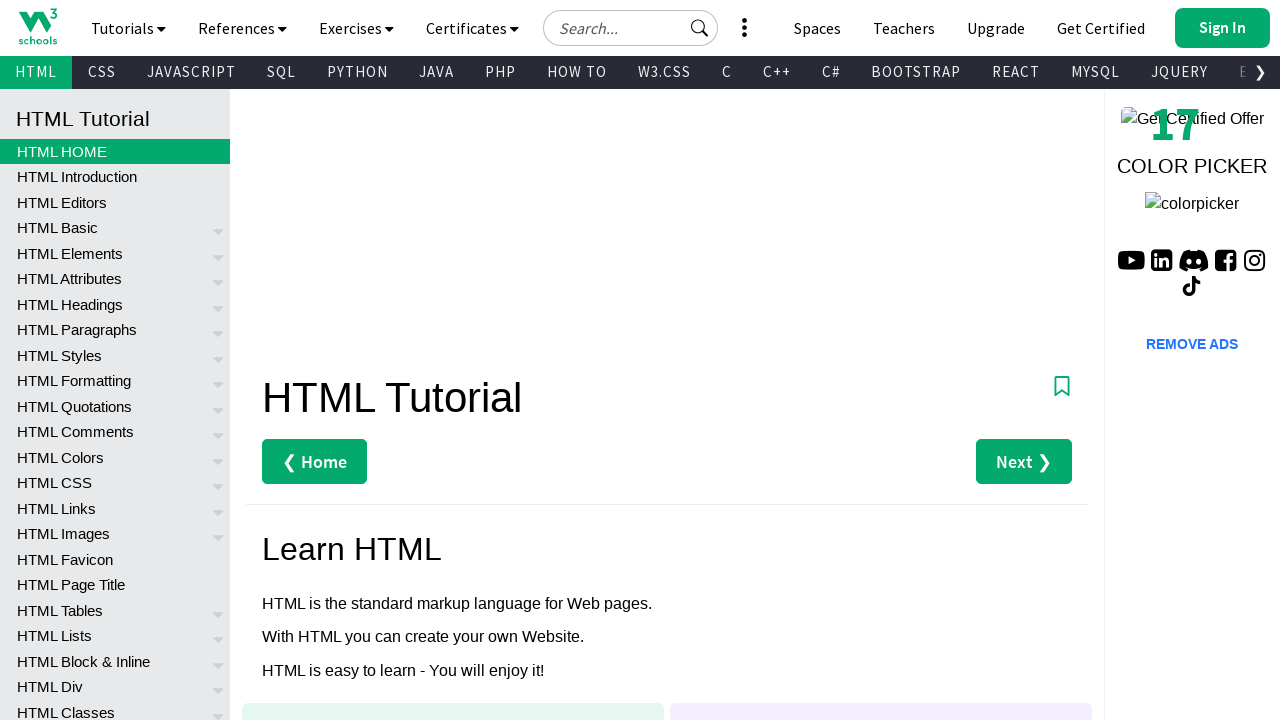

Clicked on blue-styled link element at (340, 361) on a.w3-blue
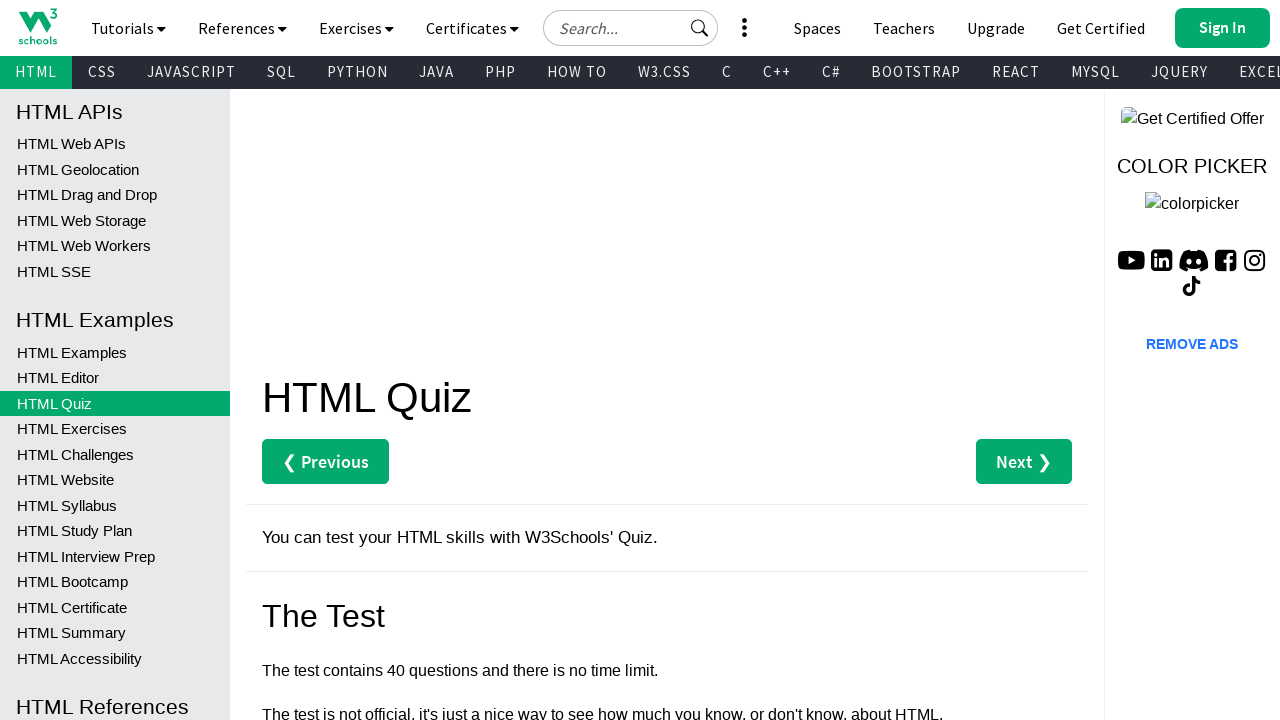

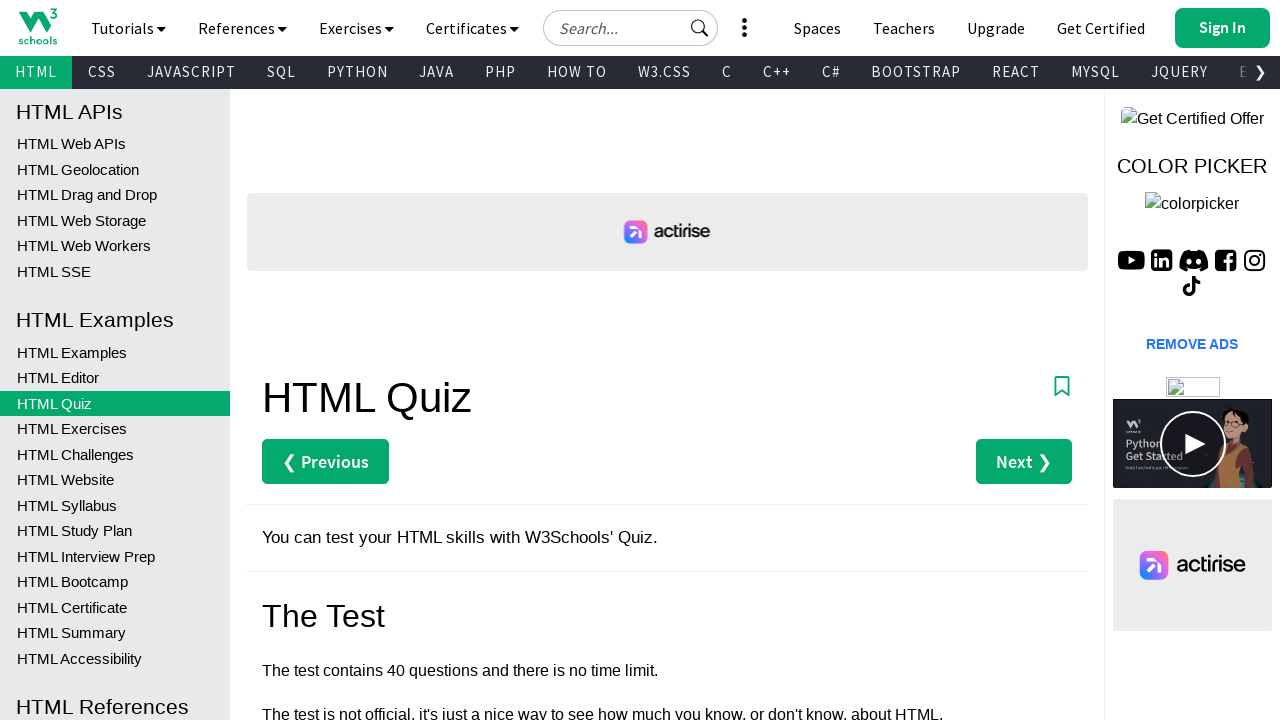